Tests an autocomplete dropdown by typing a partial country name ("Ind") and selecting "India" from the suggestion list that appears.

Starting URL: https://rahulshettyacademy.com/AutomationPractice/

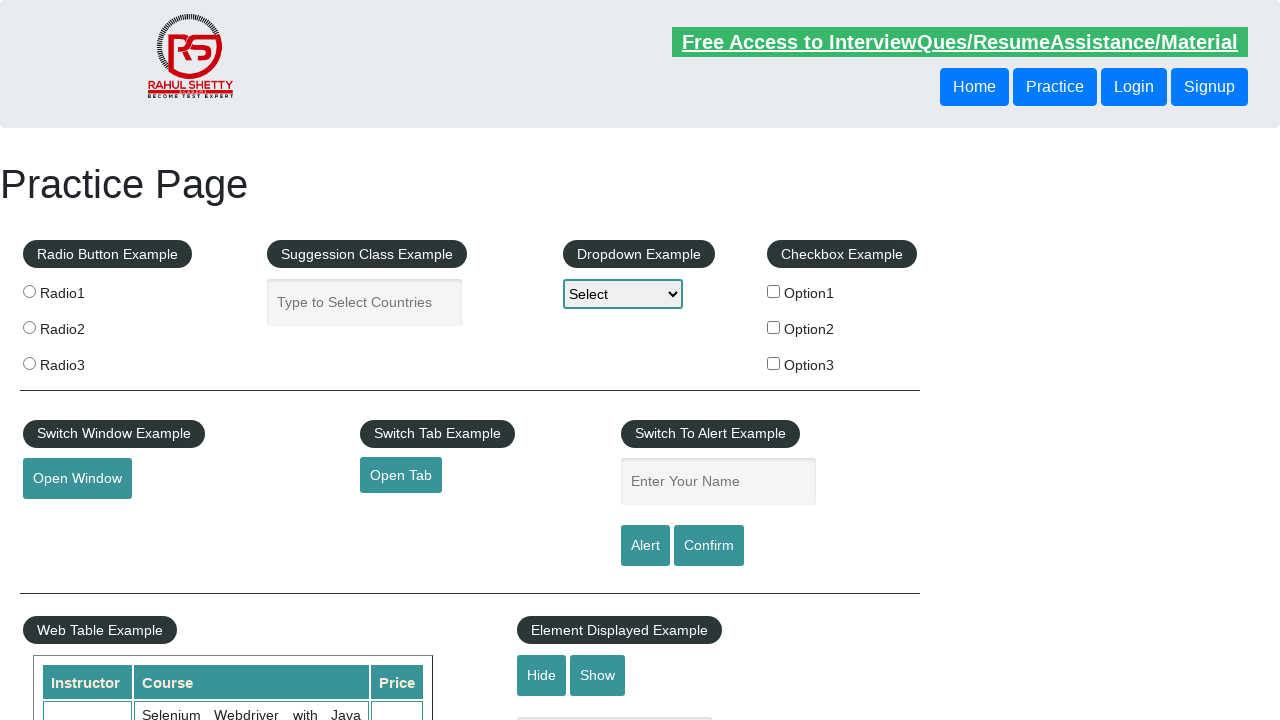

Clicked on the autocomplete input field at (365, 302) on #autocomplete
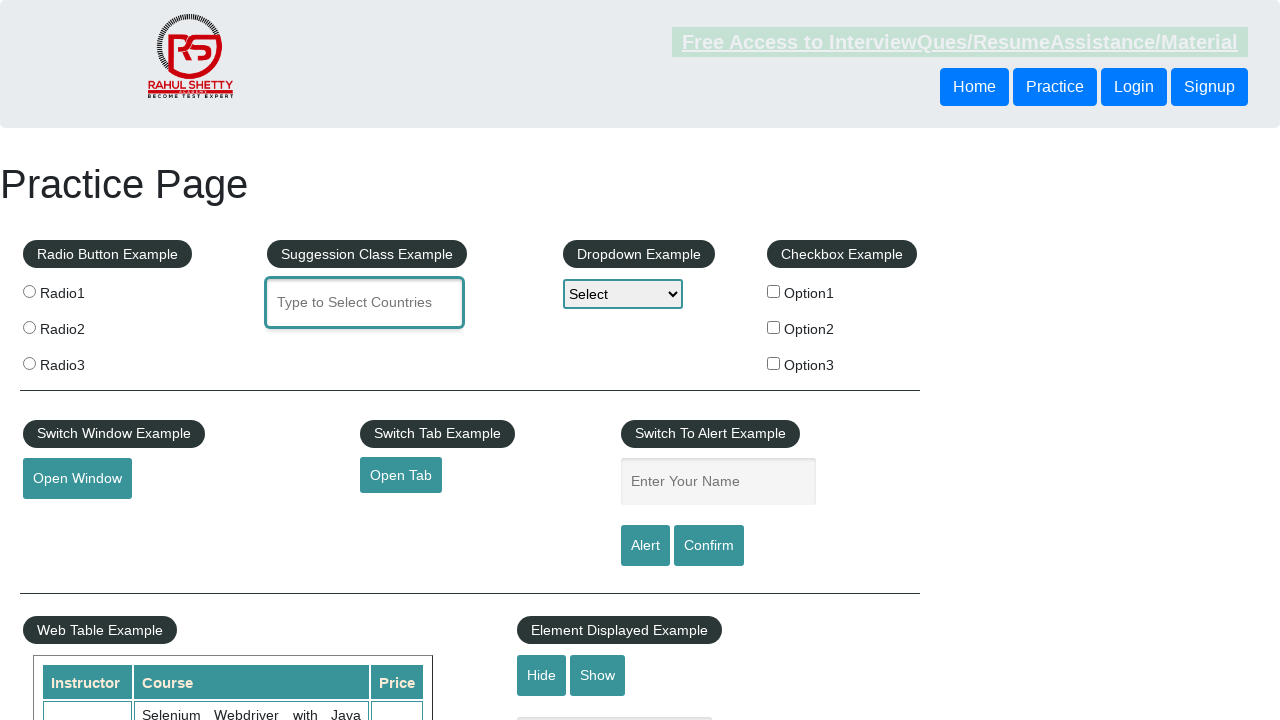

Typed 'Ind' in the autocomplete field to trigger suggestions on #autocomplete
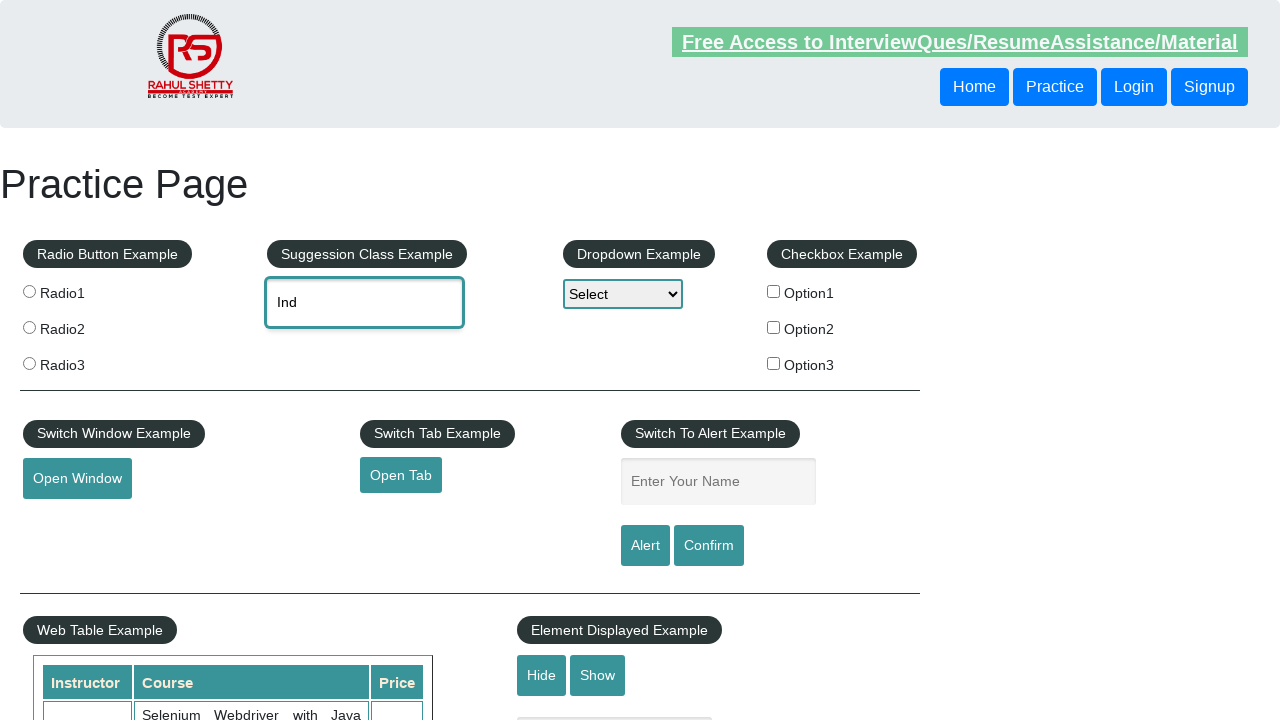

Autocomplete suggestion list appeared
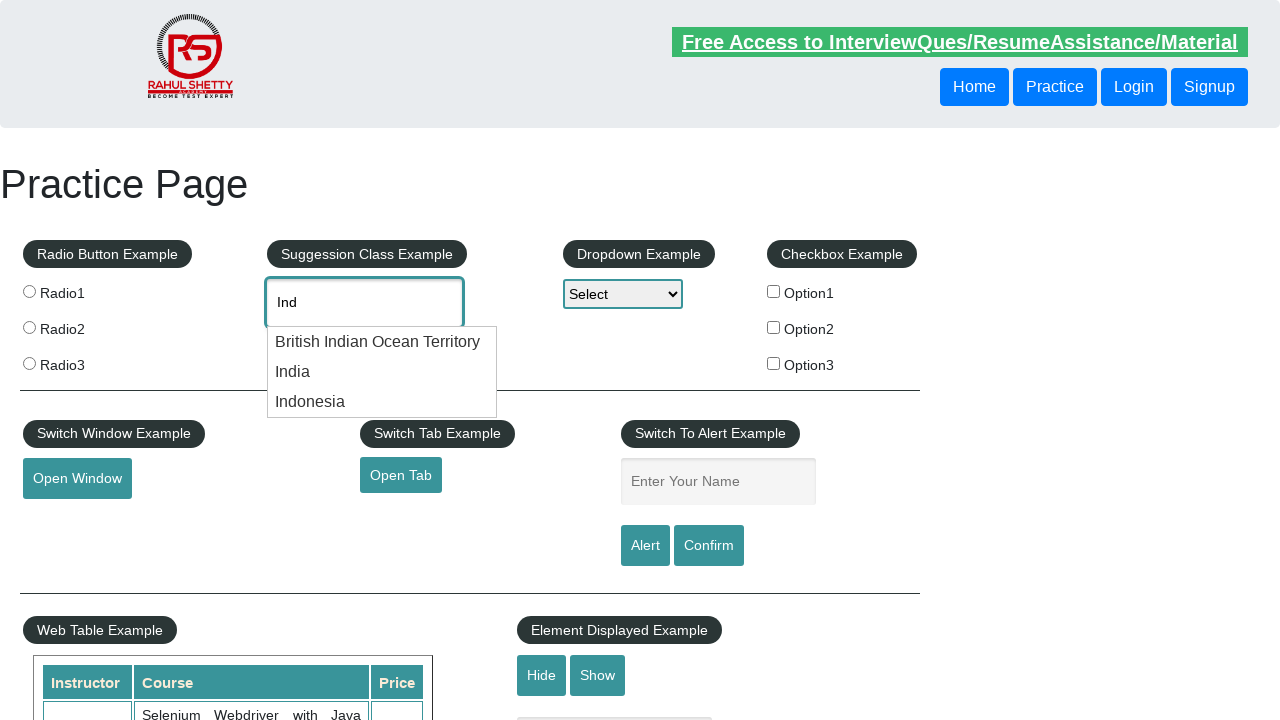

Located all suggestion items in the dropdown
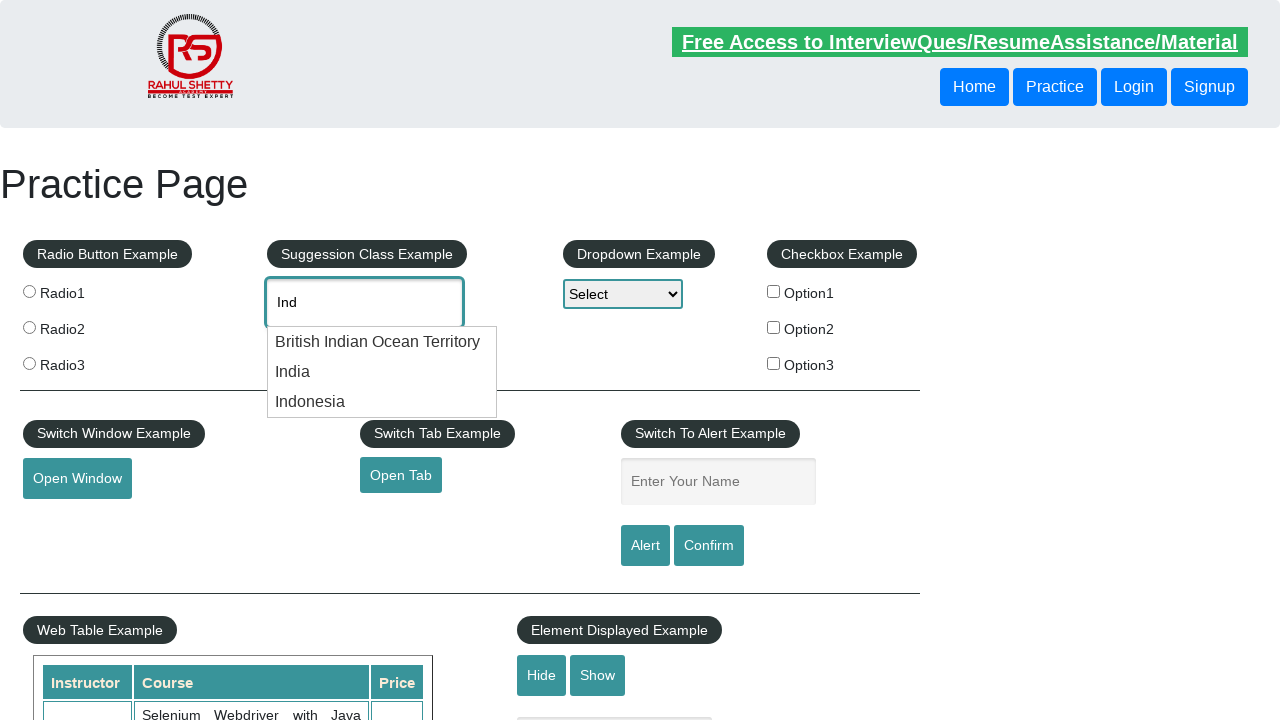

Found and clicked on 'India' from the suggestion list at (382, 372) on ul#ui-id-1 li >> nth=1
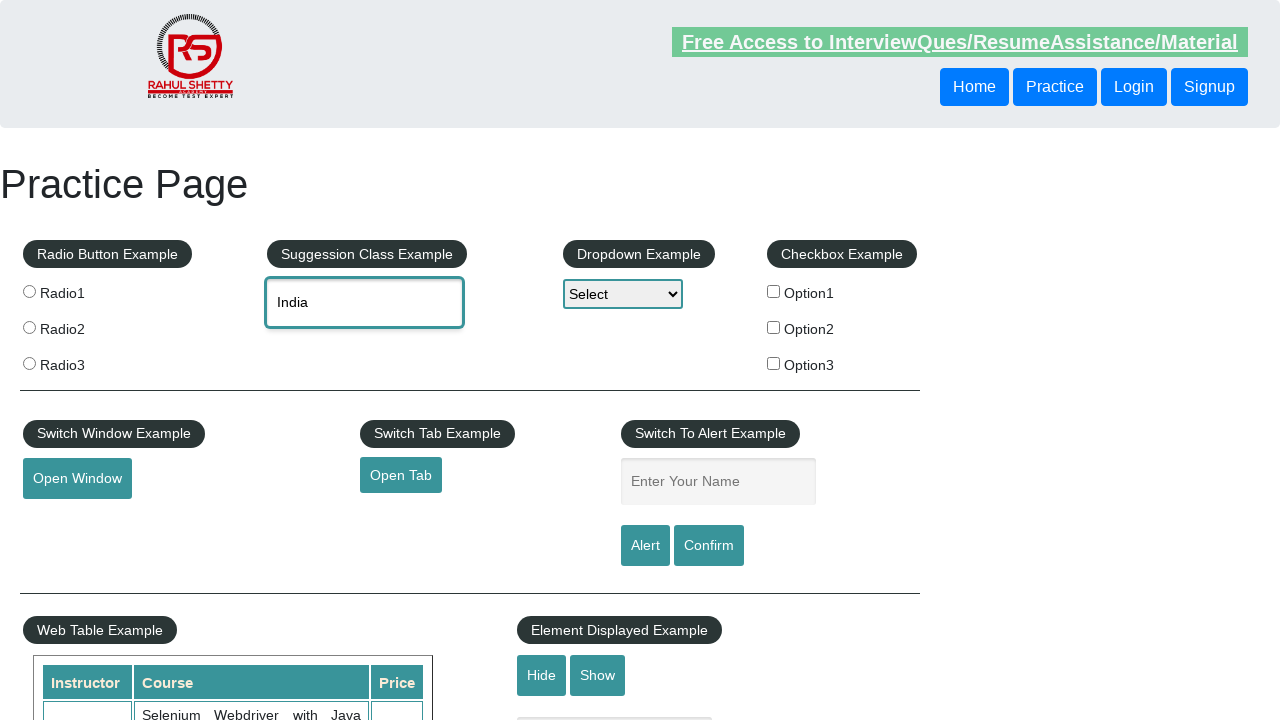

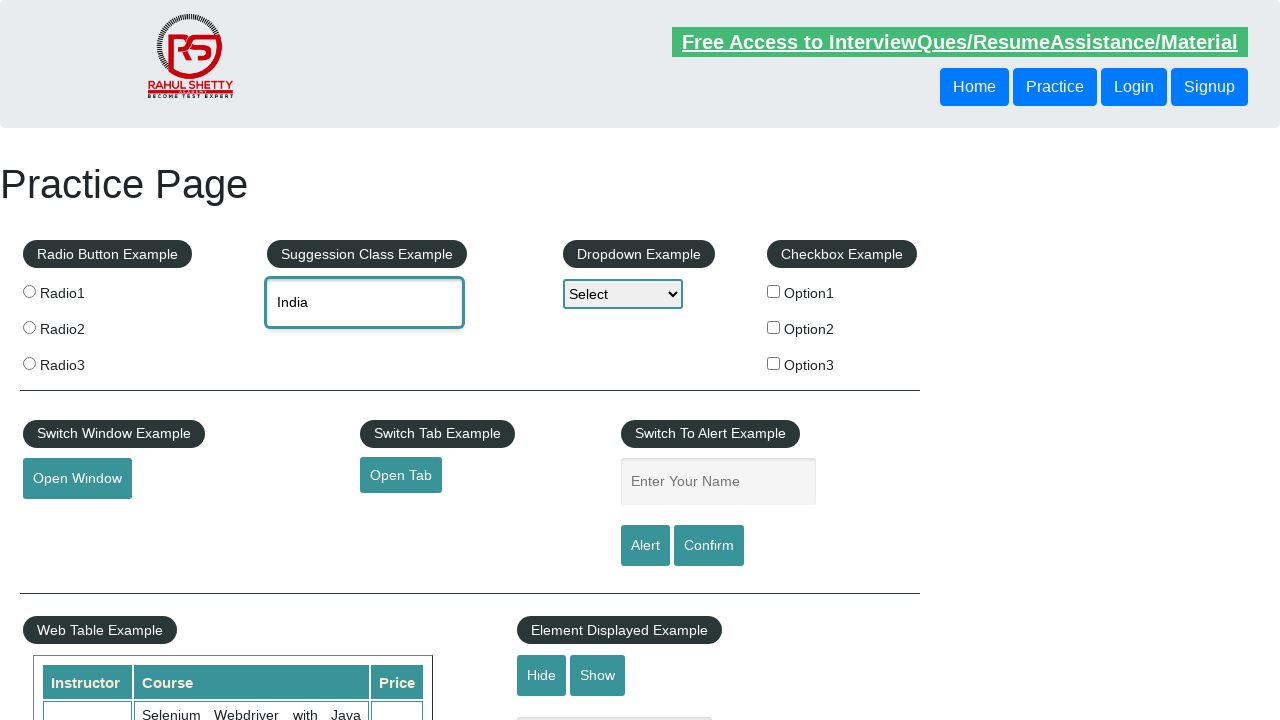